Navigates to chess.com homepage and verifies the page loads by checking the title

Starting URL: https://www.chess.com/

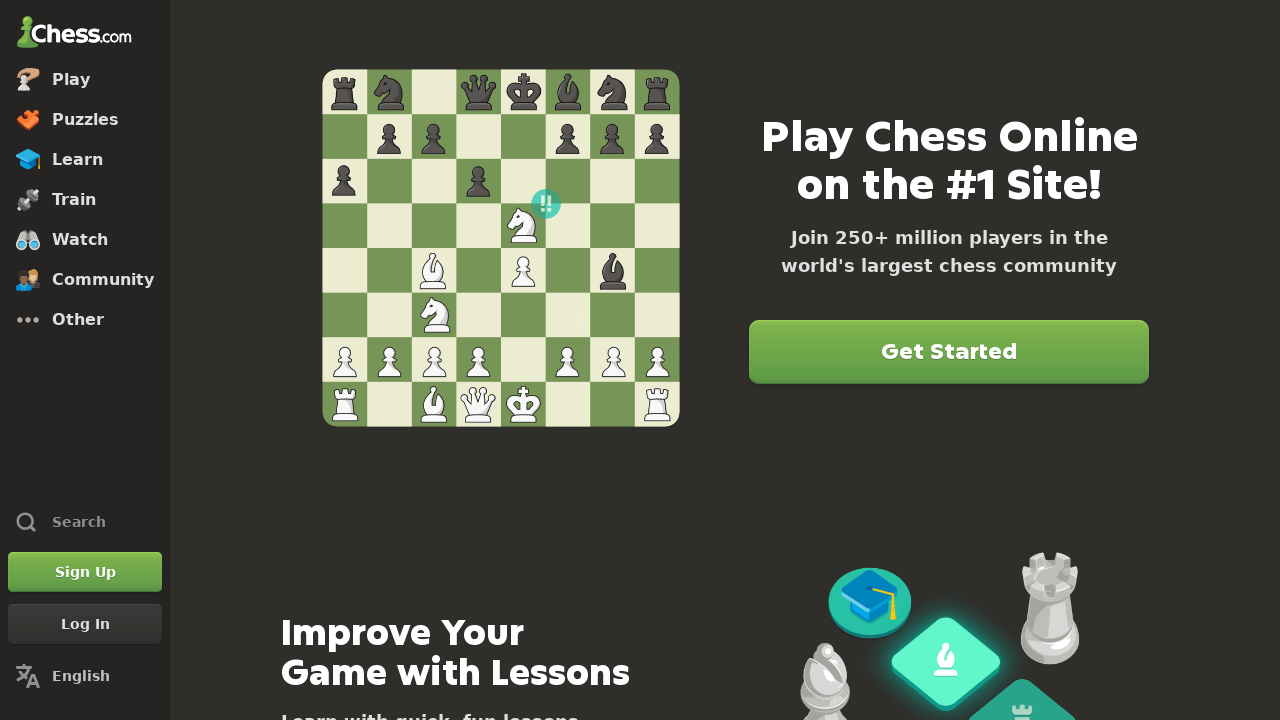

Waited for page to reach domcontentloaded state
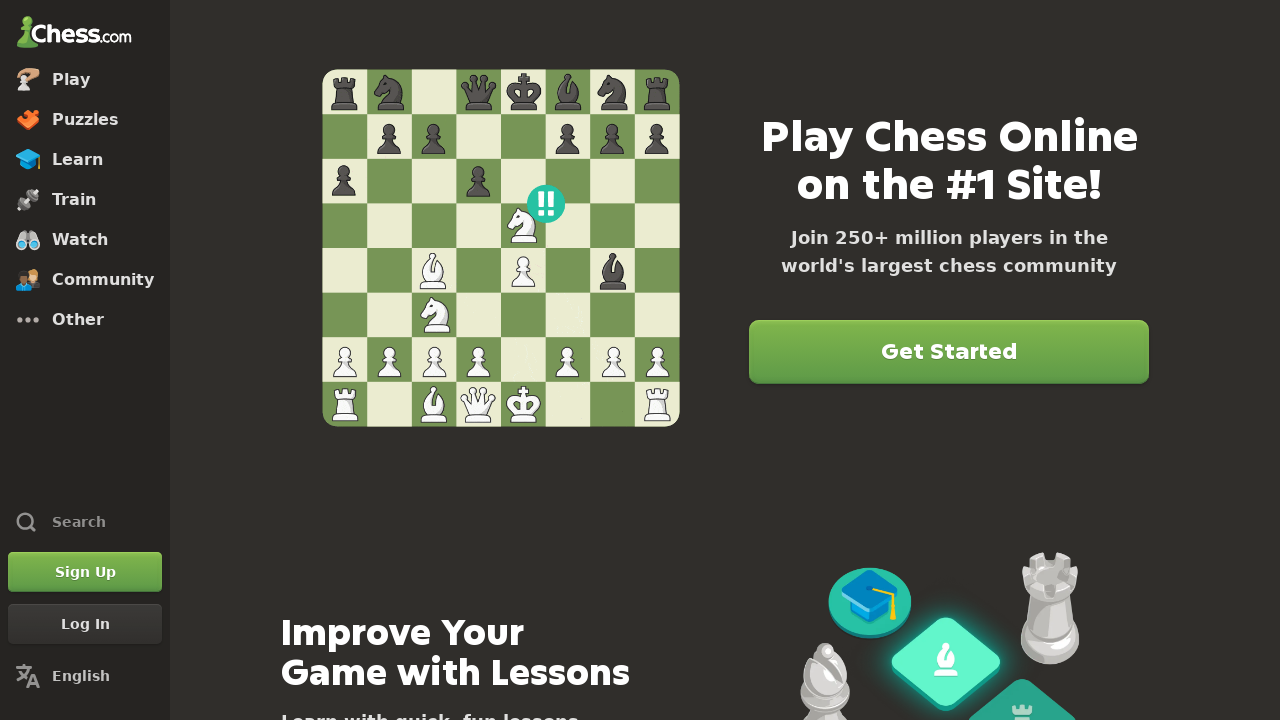

Retrieved page title: Chess.com - Play Chess Online - Free Games
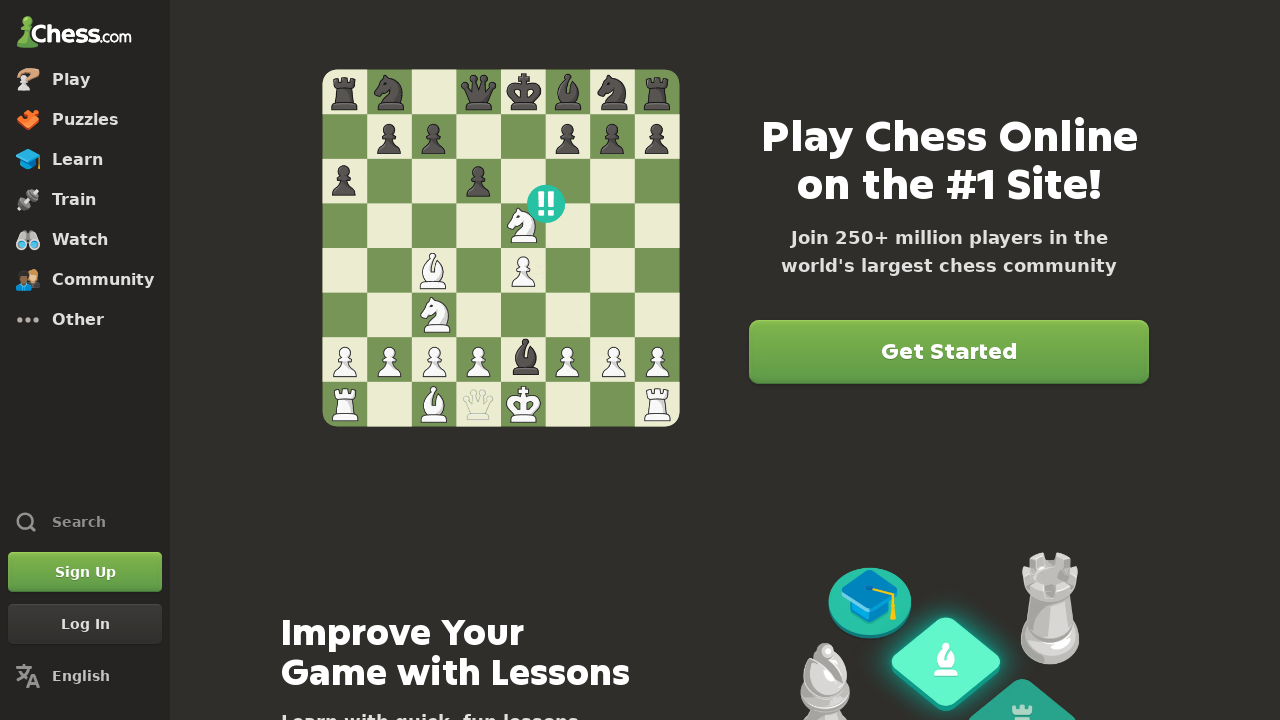

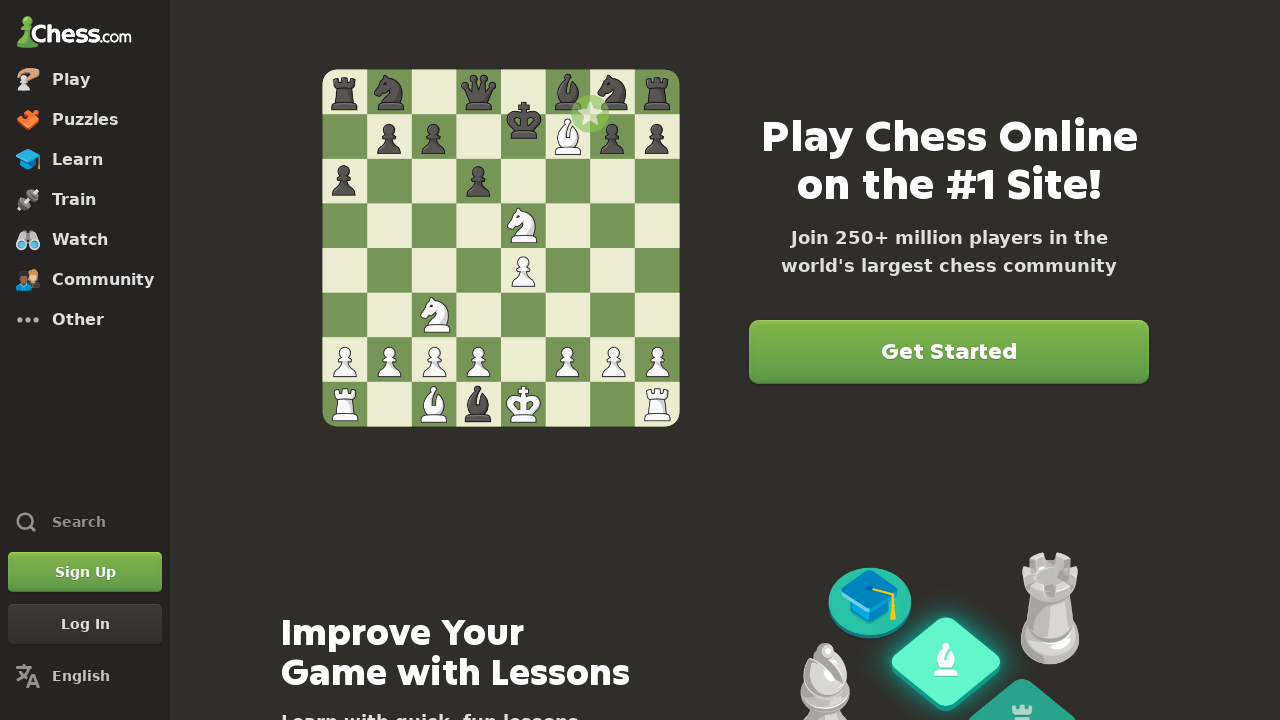